Navigates to an OpenCart demo website and retrieves the page title to verify the page has loaded successfully.

Starting URL: https://naveenautomationlabs.com/opencart/

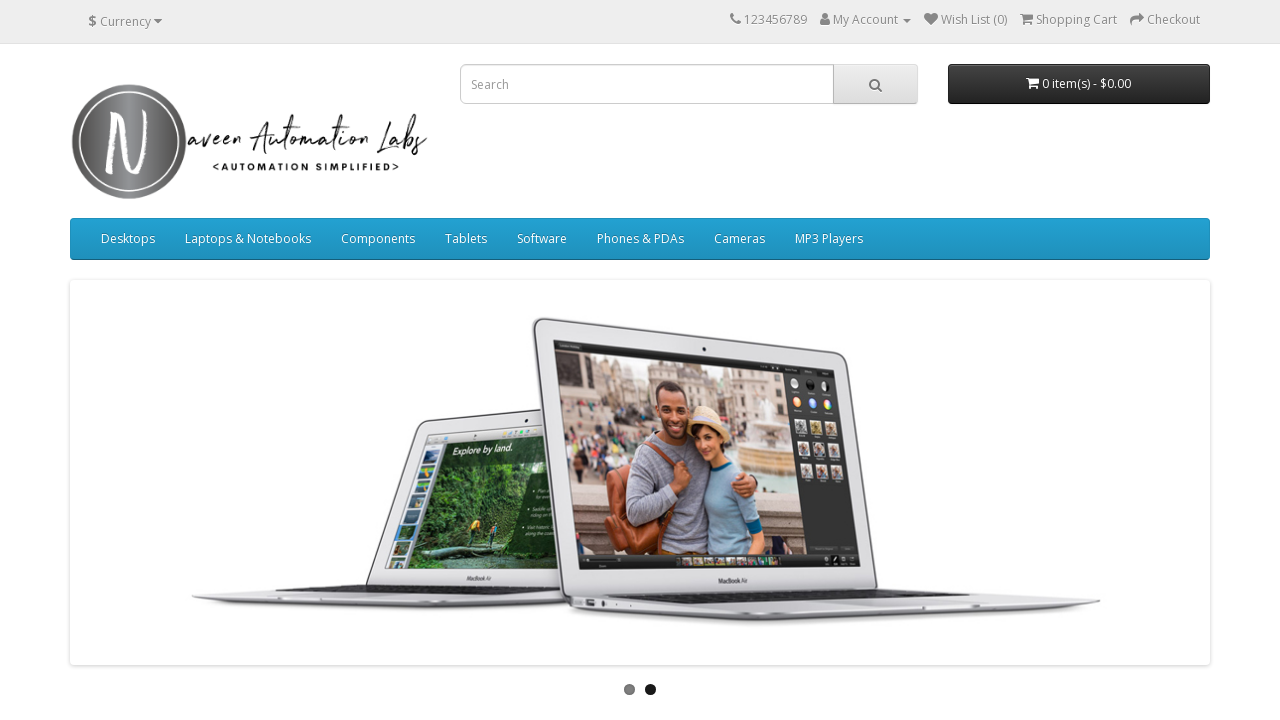

Waited for page to reach domcontentloaded state
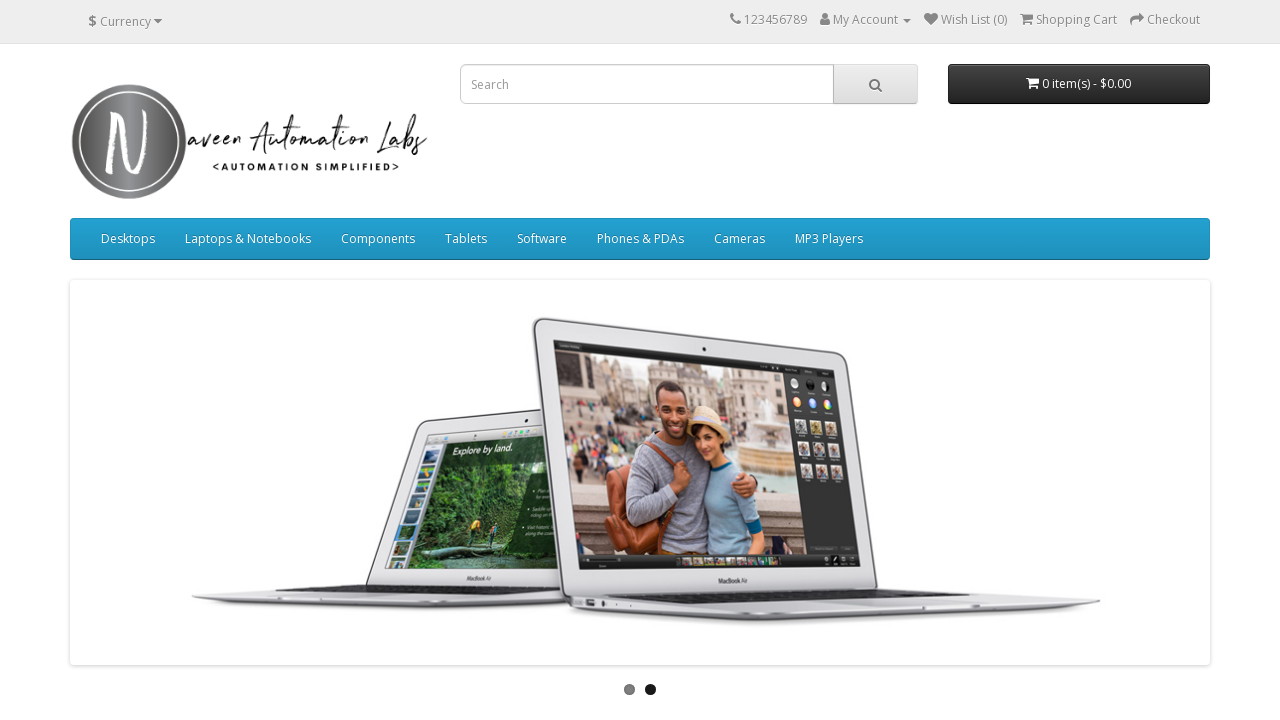

Retrieved page title: 'Your Store'
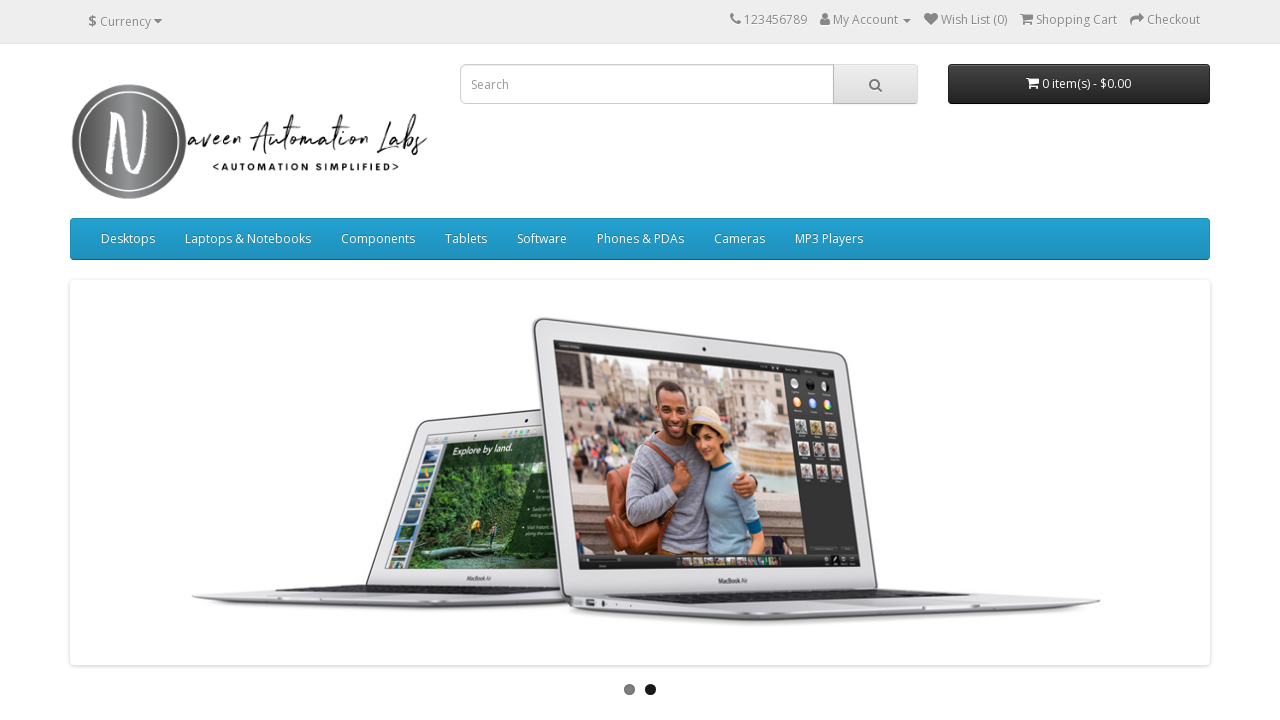

Verified that page title is not empty
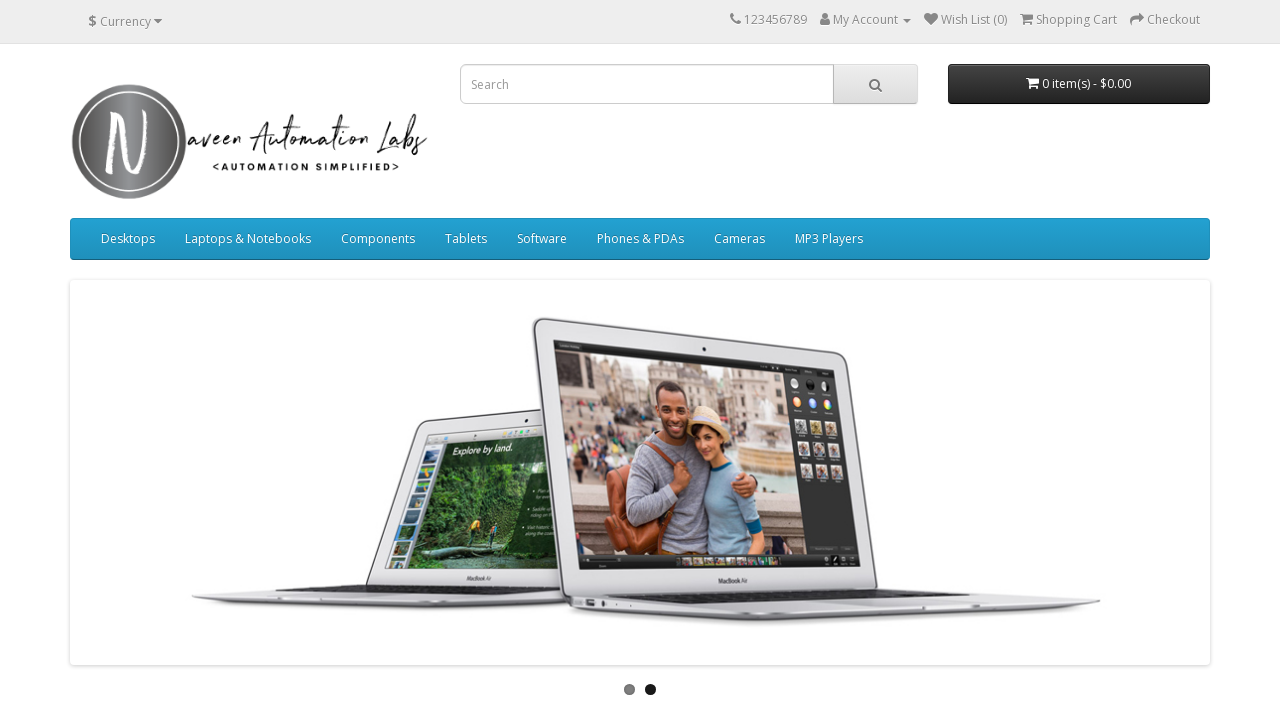

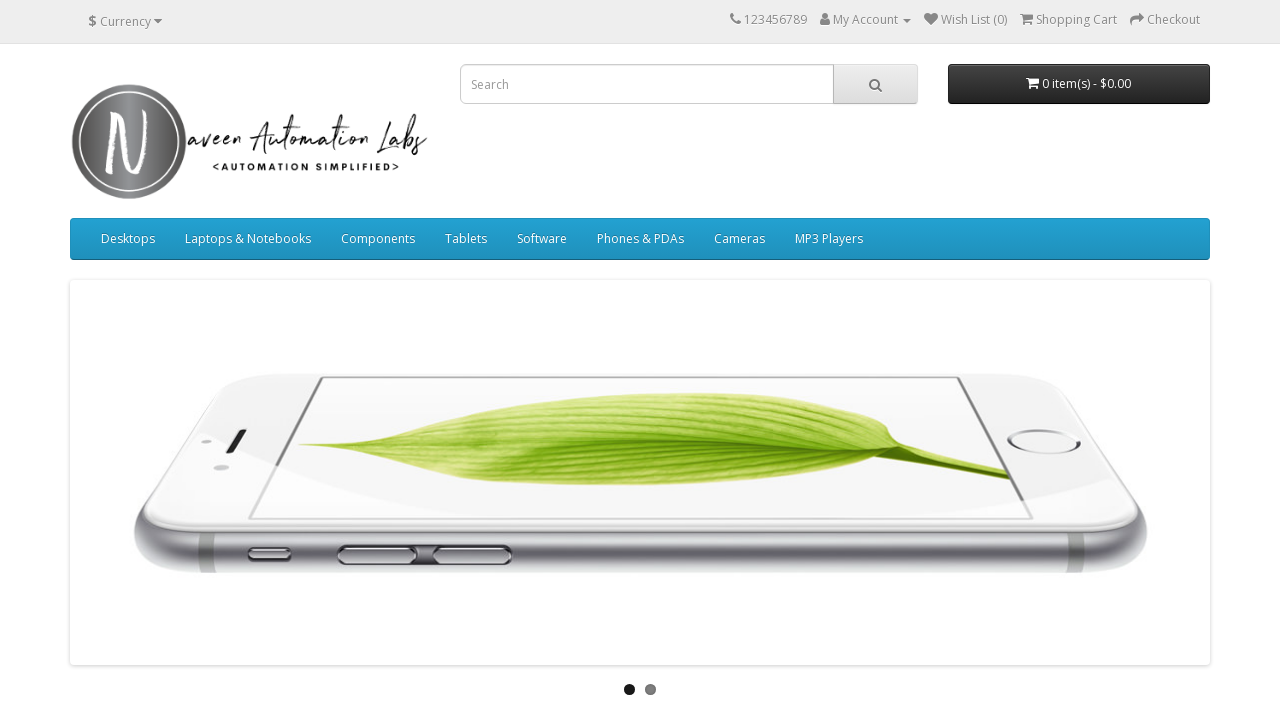